Tests adding a product to cart and verifies the product name matches in the cart

Starting URL: https://bstackdemo.com/

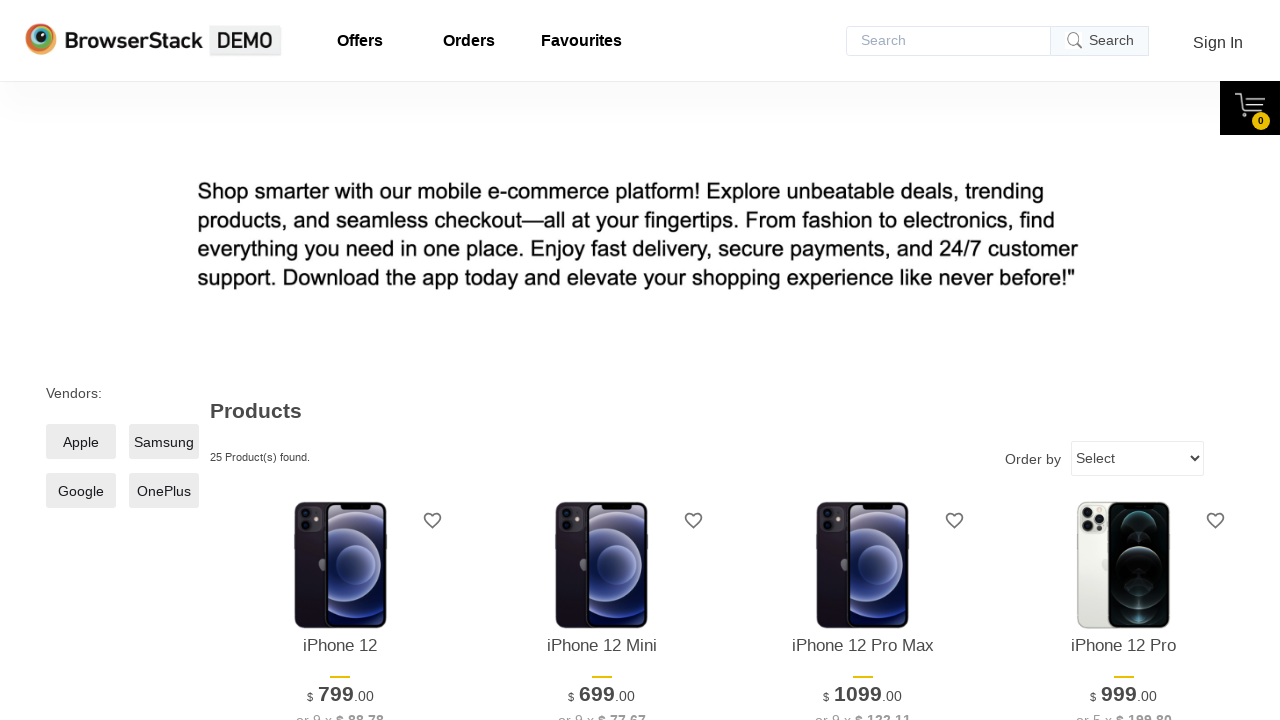

Retrieved product name from first product
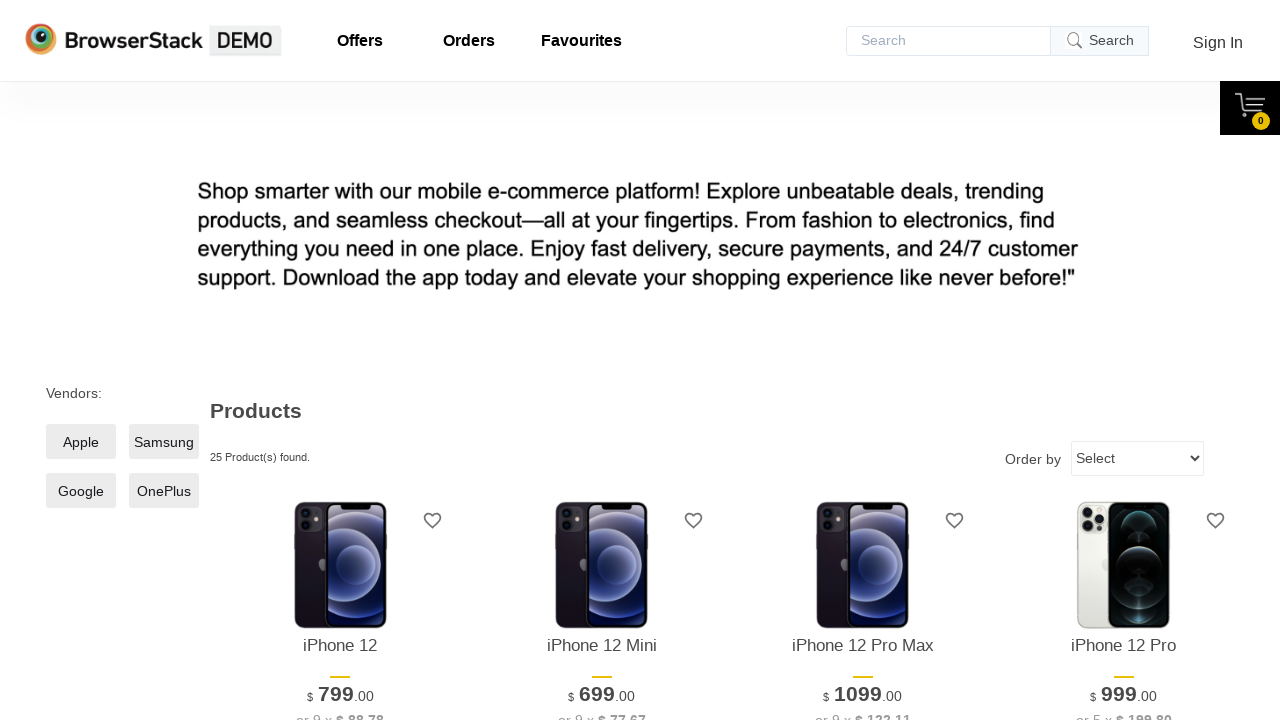

Clicked 'Add to cart' button for first product at (340, 361) on xpath=//*[@id="1"]/div[4]
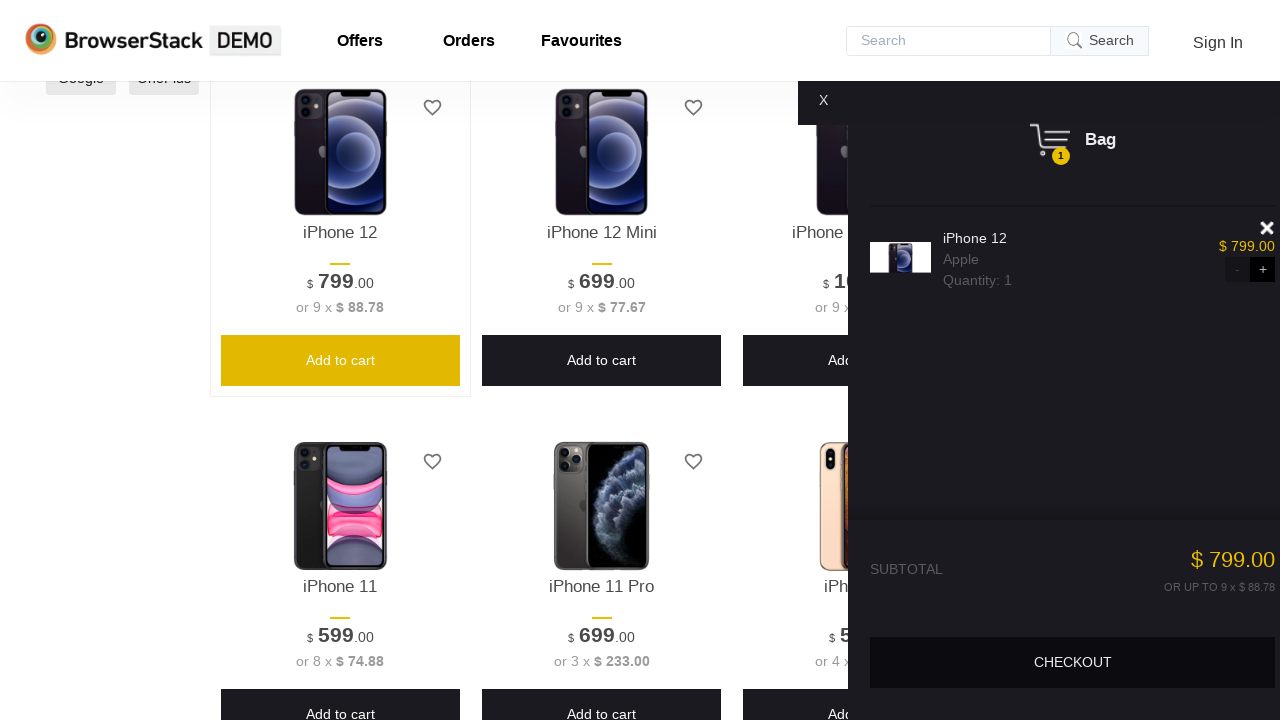

Cart content appeared on page
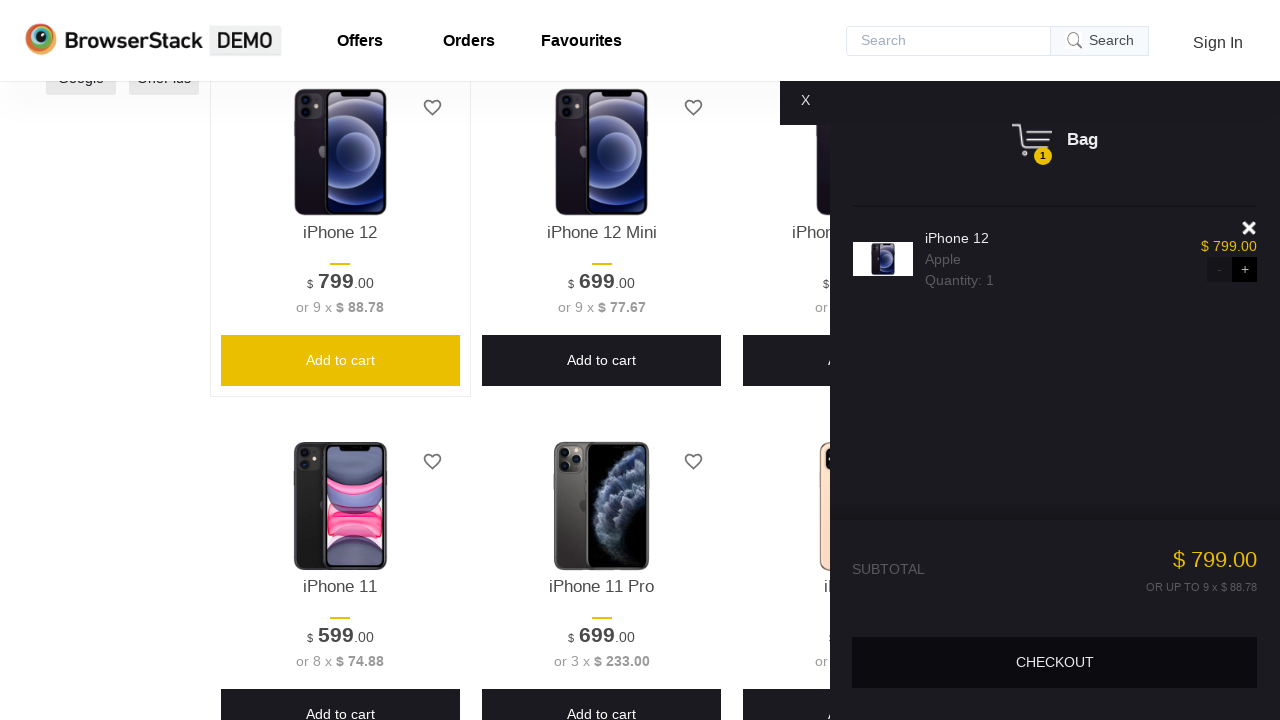

Retrieved product name from cart
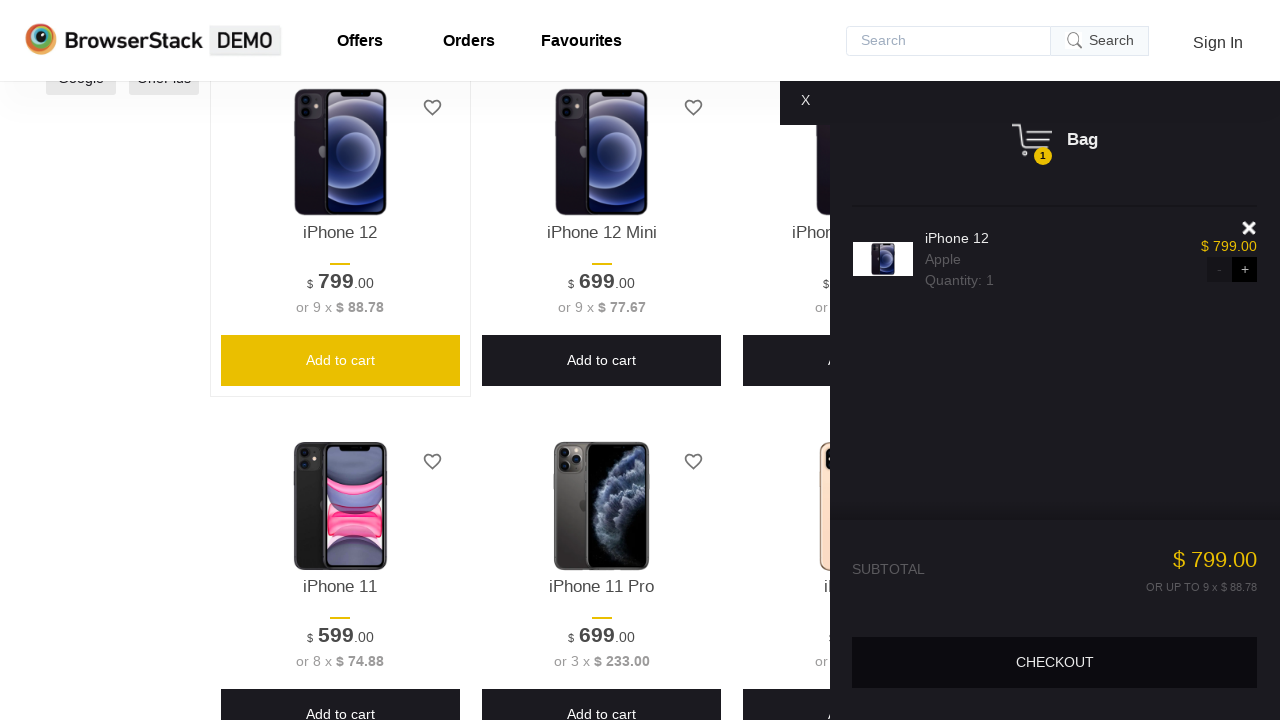

Verified that product name in cart matches original product name
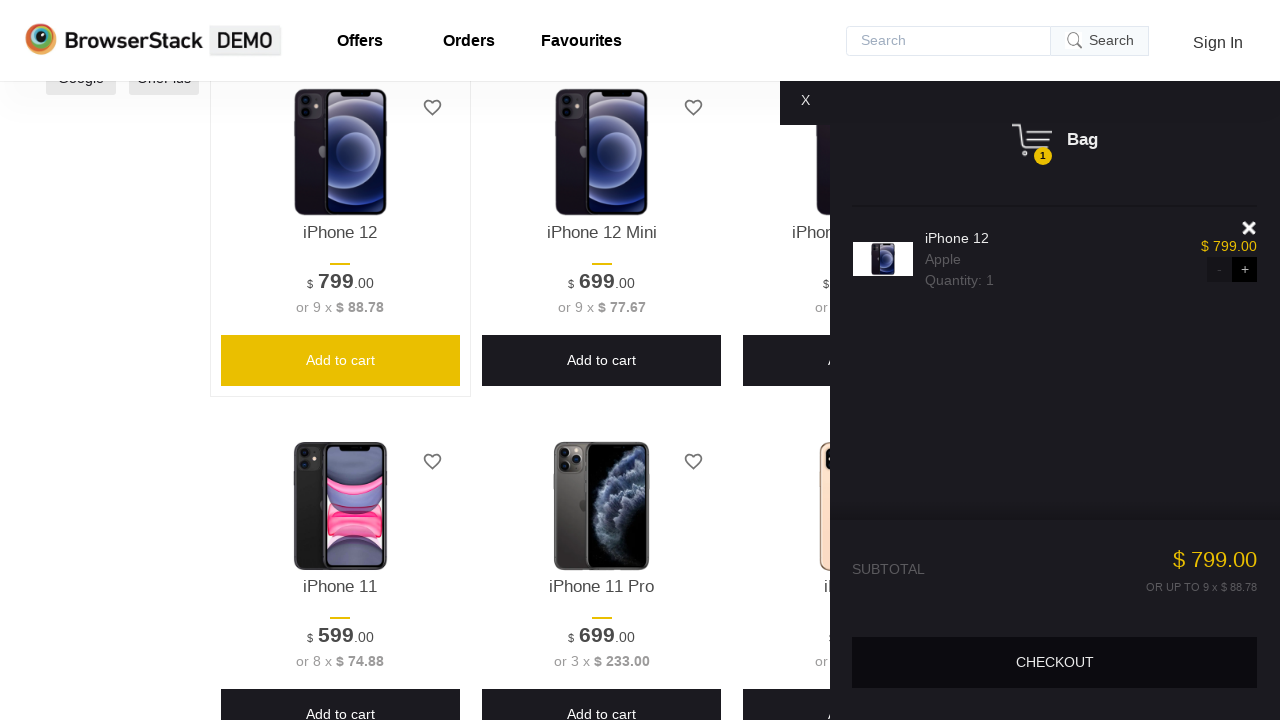

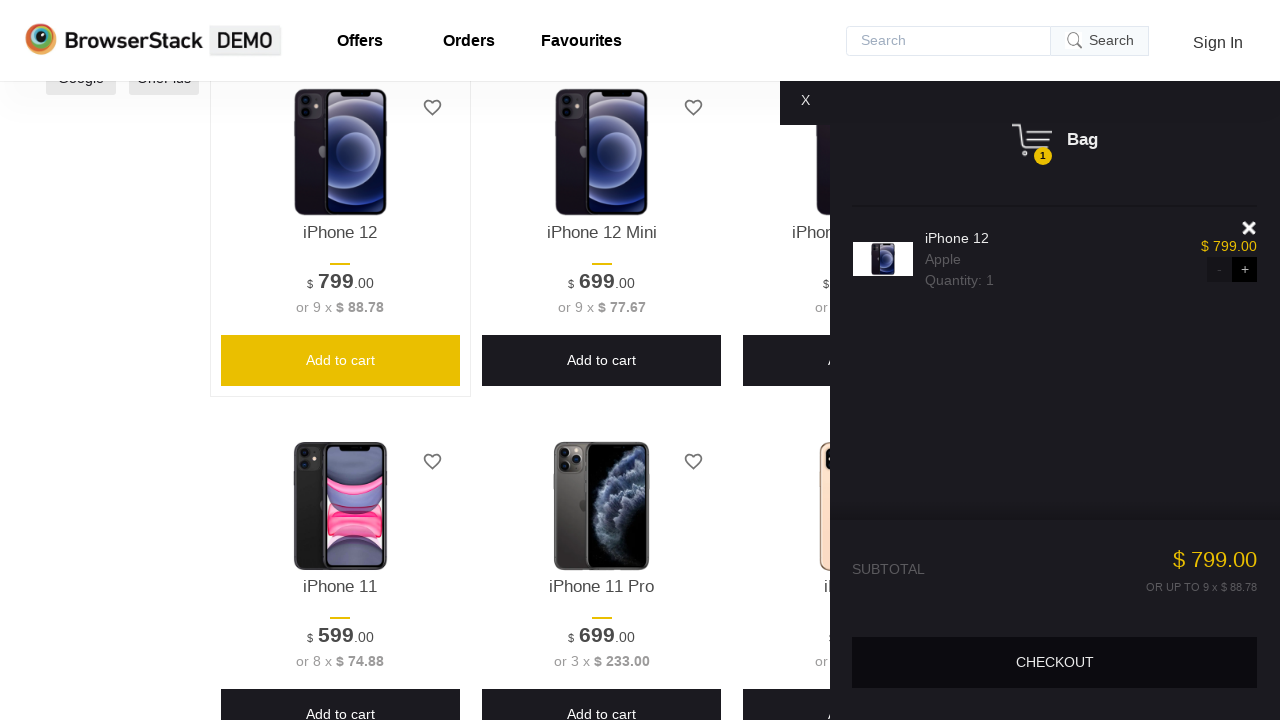